Tests navigation on the Playwright Python documentation site by clicking the "Get started" link and verifying it navigates to the intro docs page.

Starting URL: https://playwright.dev/python

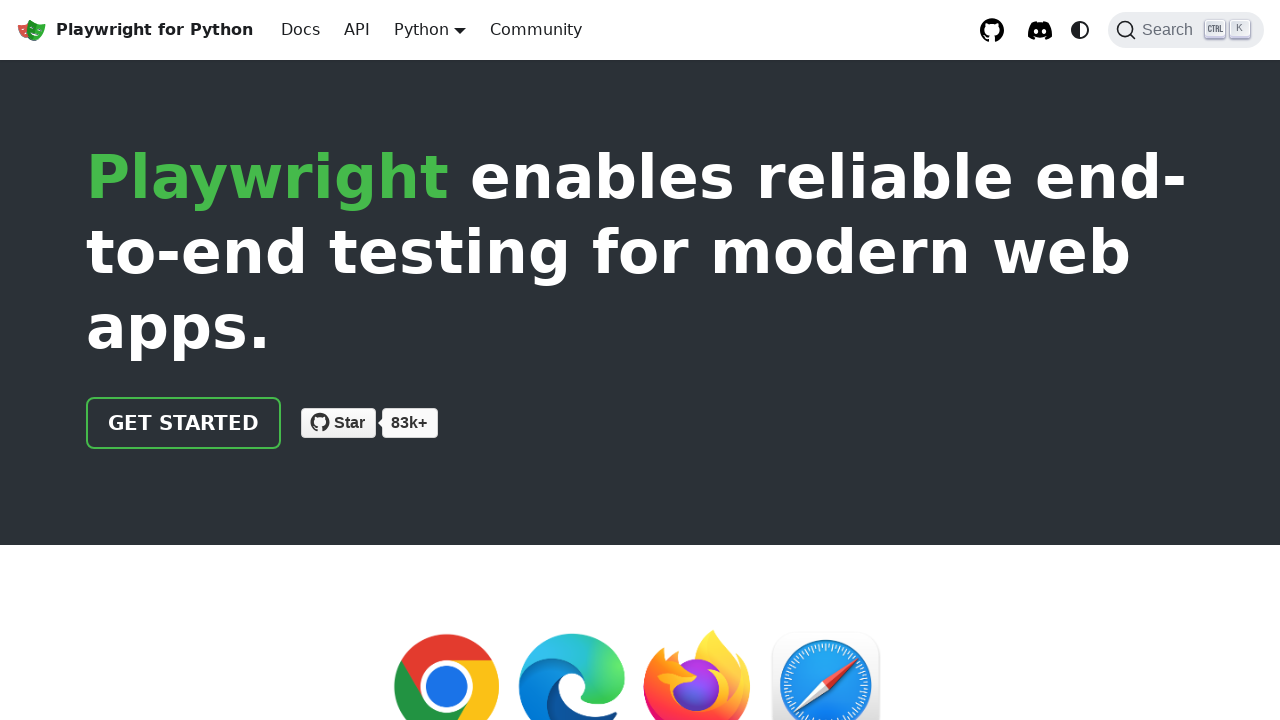

Navigated to Playwright Python documentation site
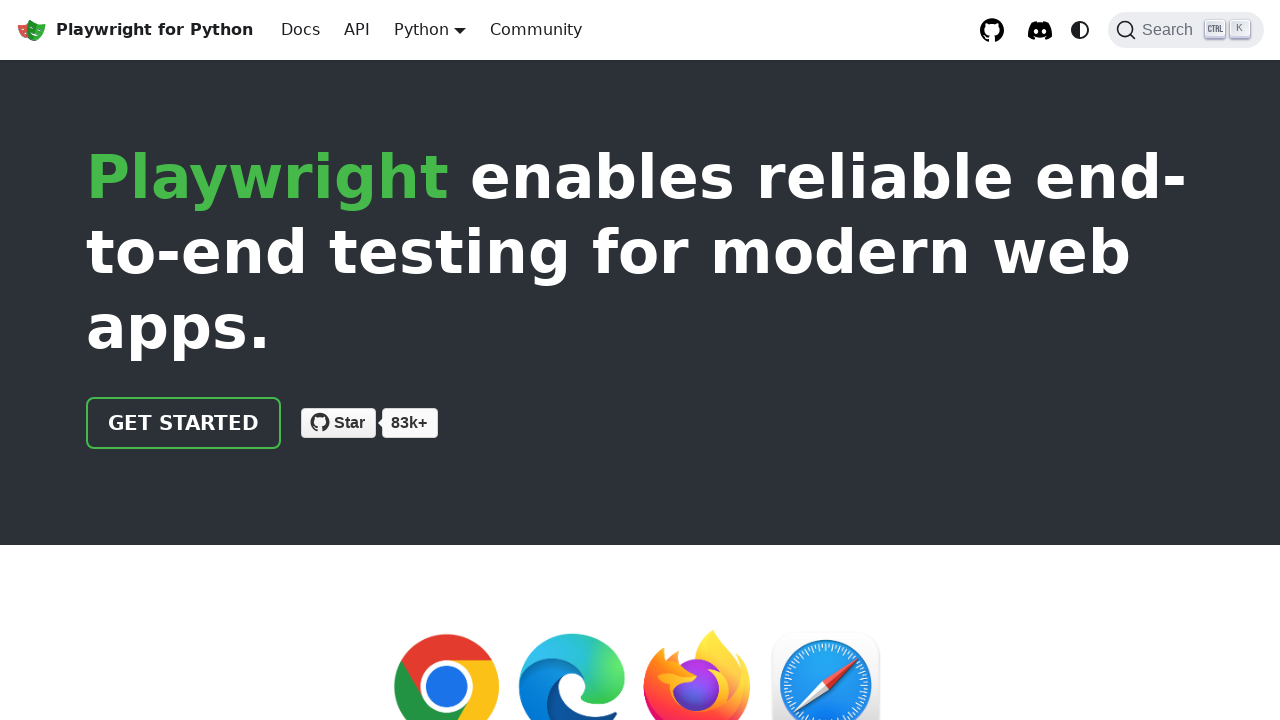

Located 'Get started' link
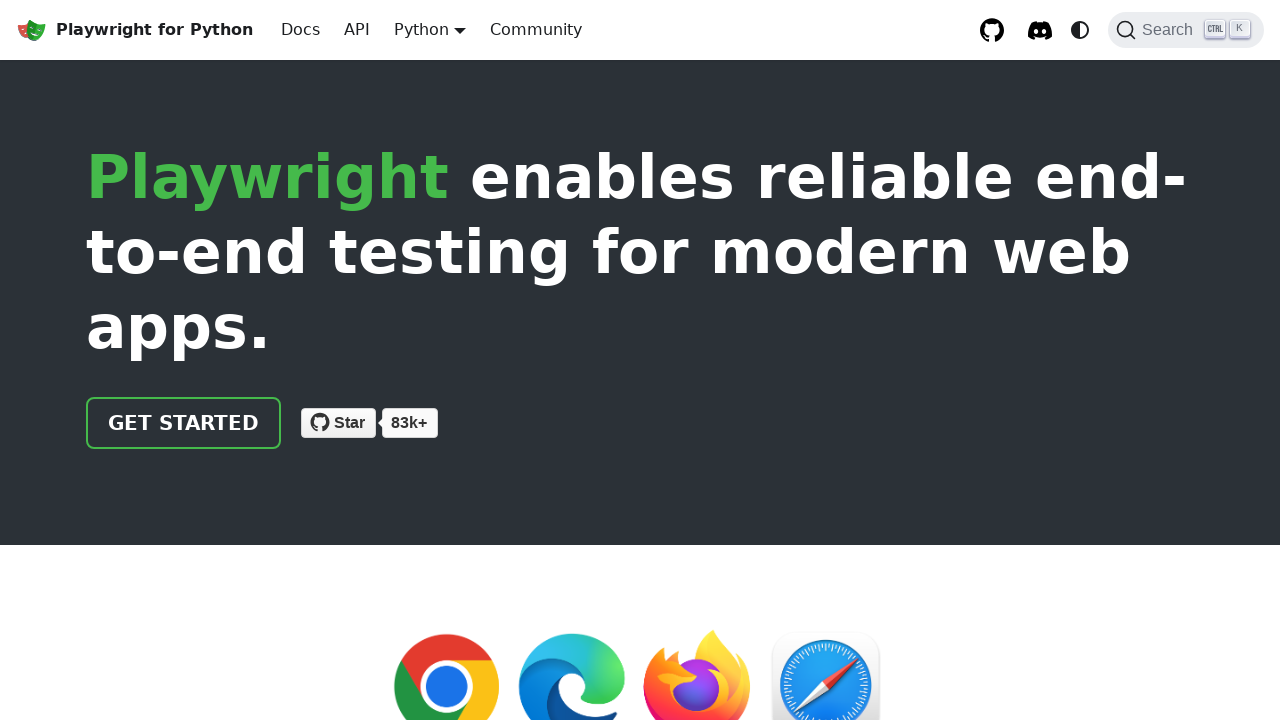

Clicked 'Get started' link at (184, 423) on internal:role=link[name="Get started"i]
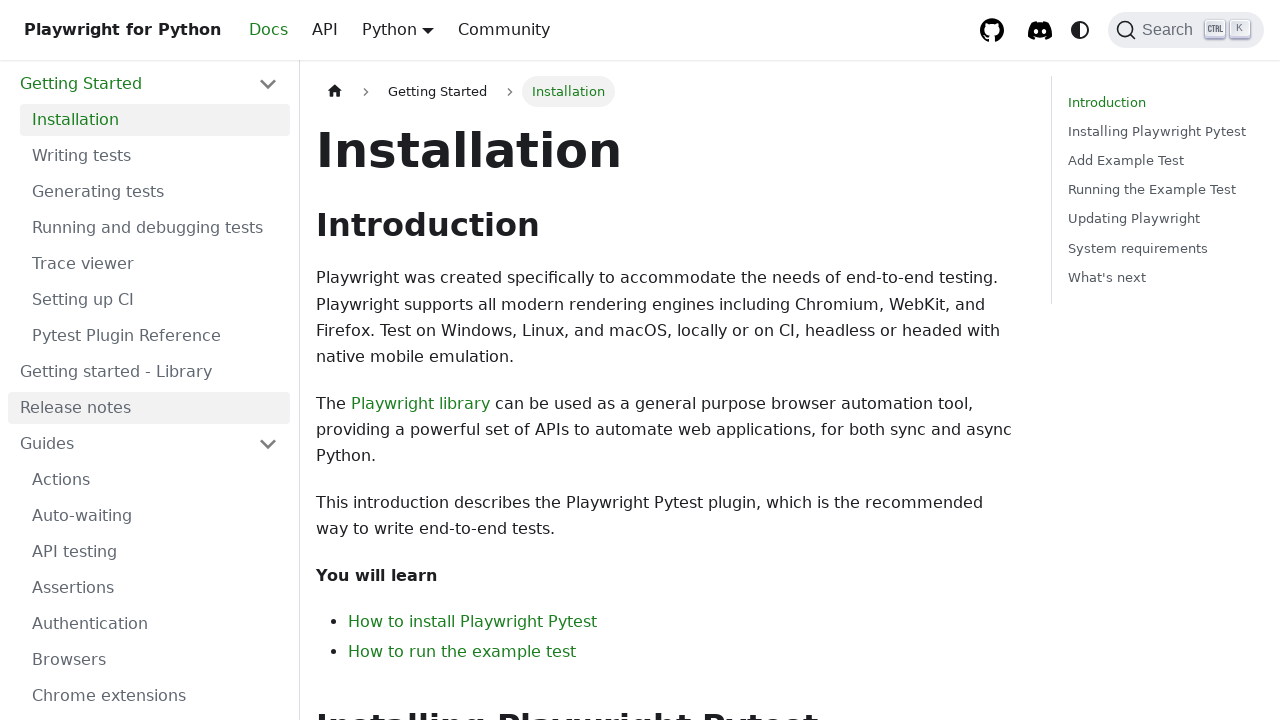

Successfully navigated to intro docs page at https://playwright.dev/python/docs/intro
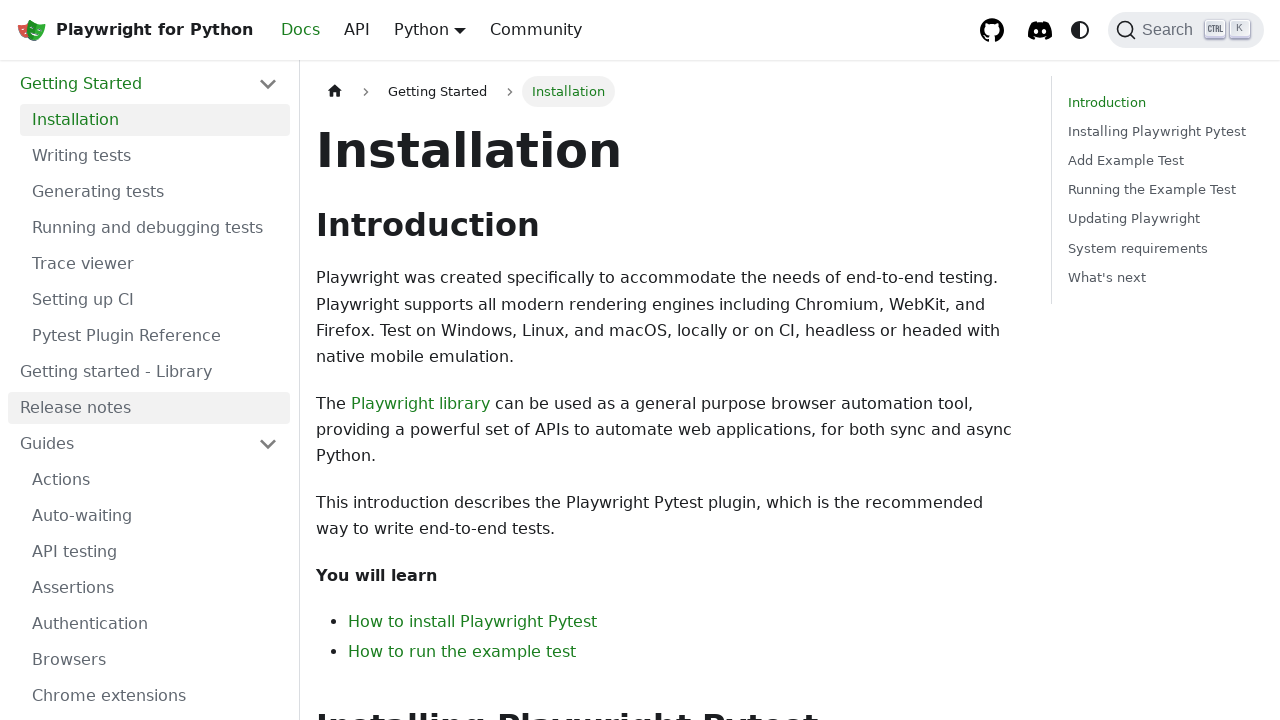

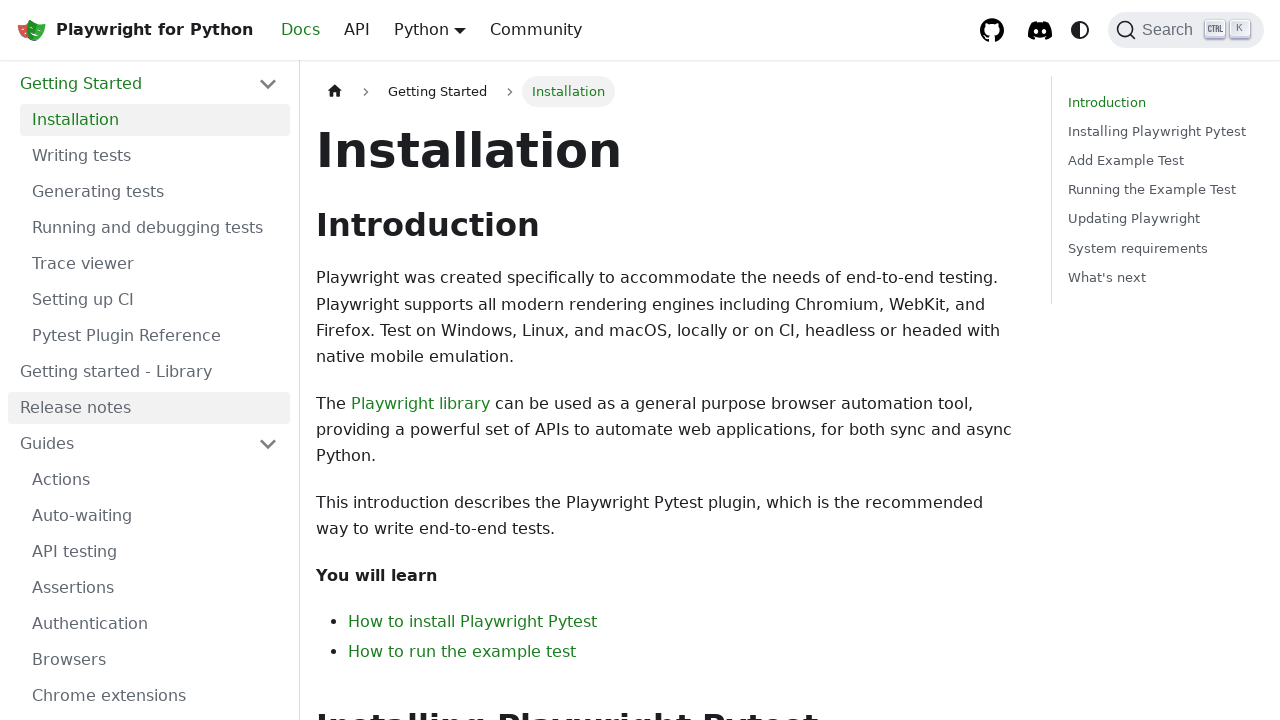